Tests a visual verification flow by navigating to three different pages (SeleniumBase devices page, demo page, and xkcd comic) and highlighting specific elements on each page

Starting URL: https://seleniumbase.io/devices/

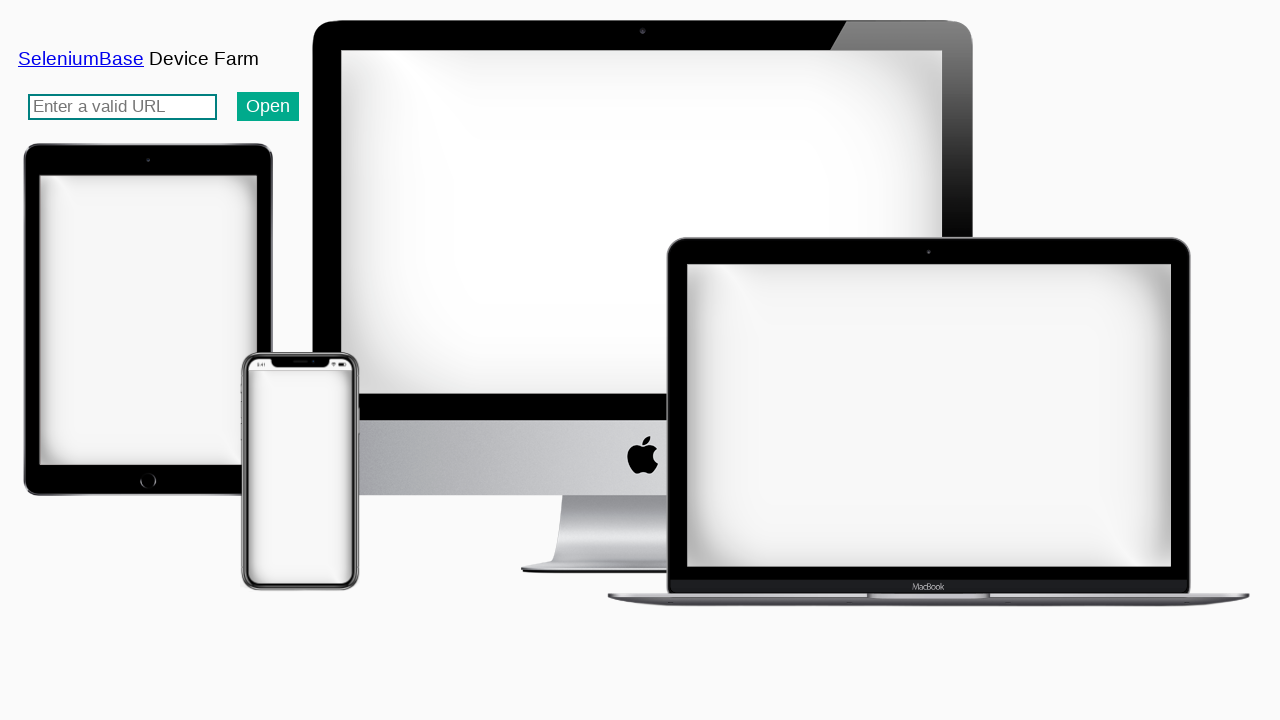

Waited for device mockup wrapper to load on devices page
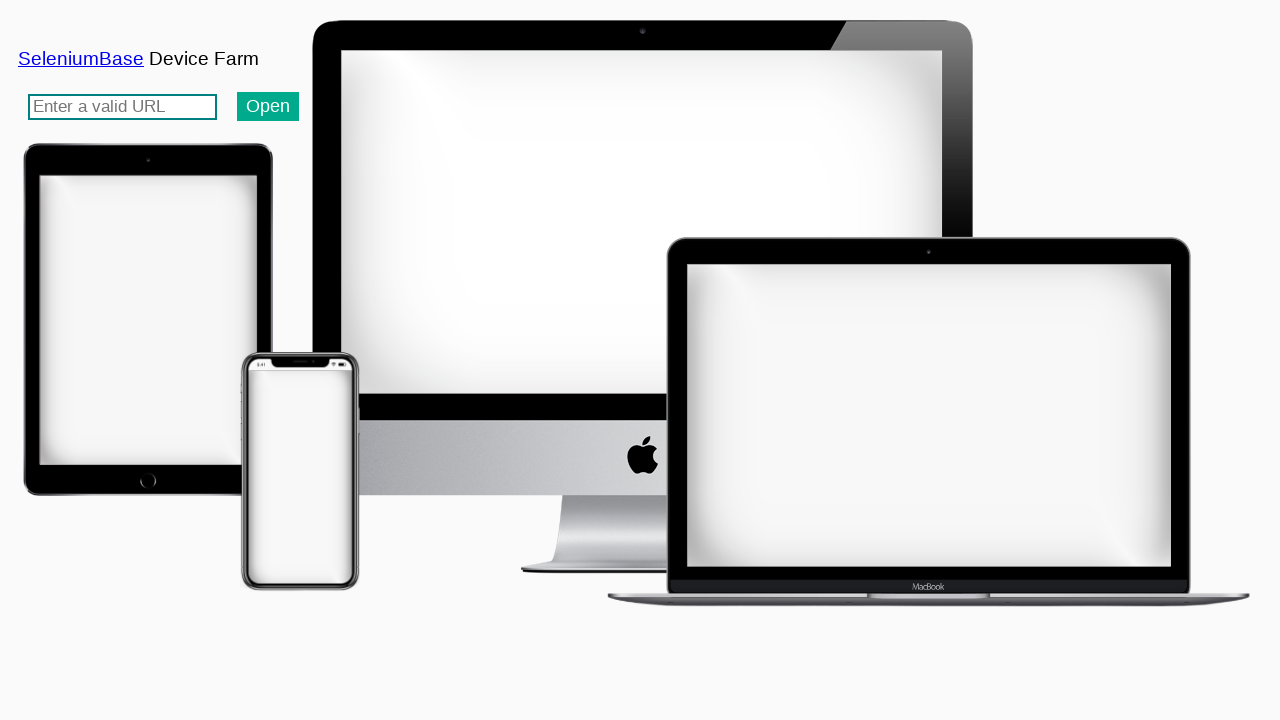

Scrolled device mockup wrapper into view for highlighting
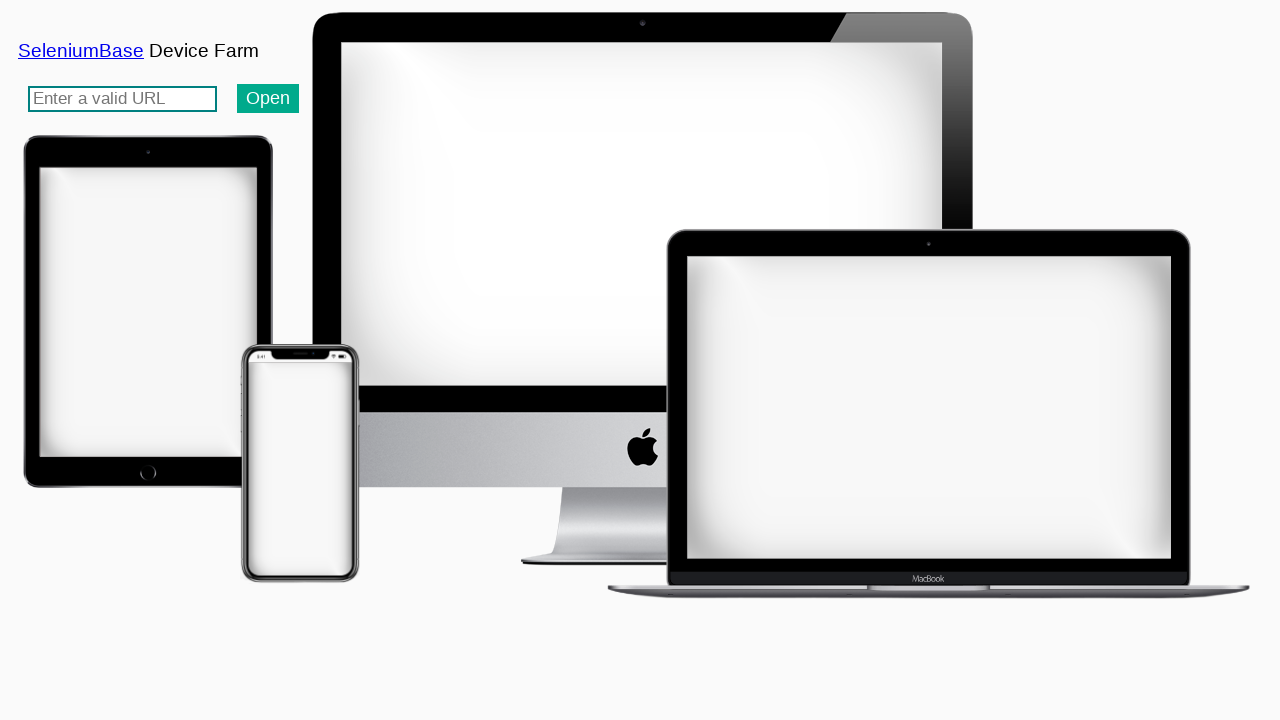

Navigated to SeleniumBase demo page
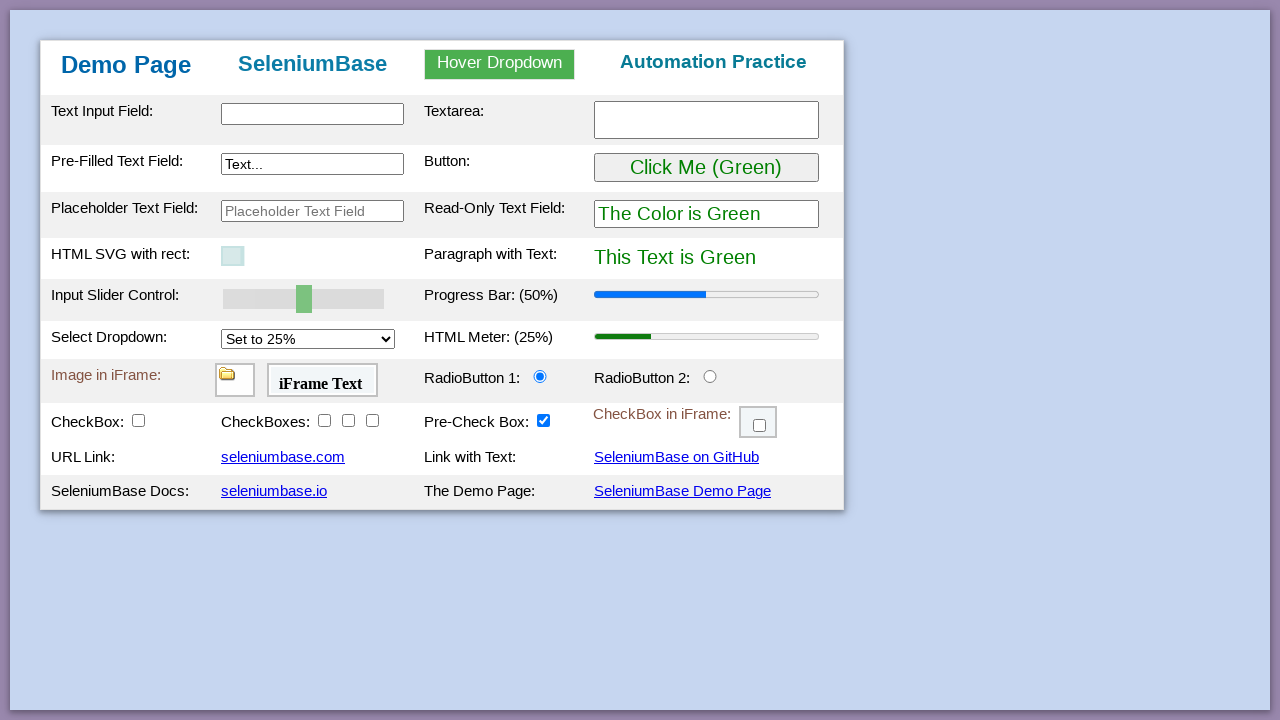

Waited for table element to load on demo page
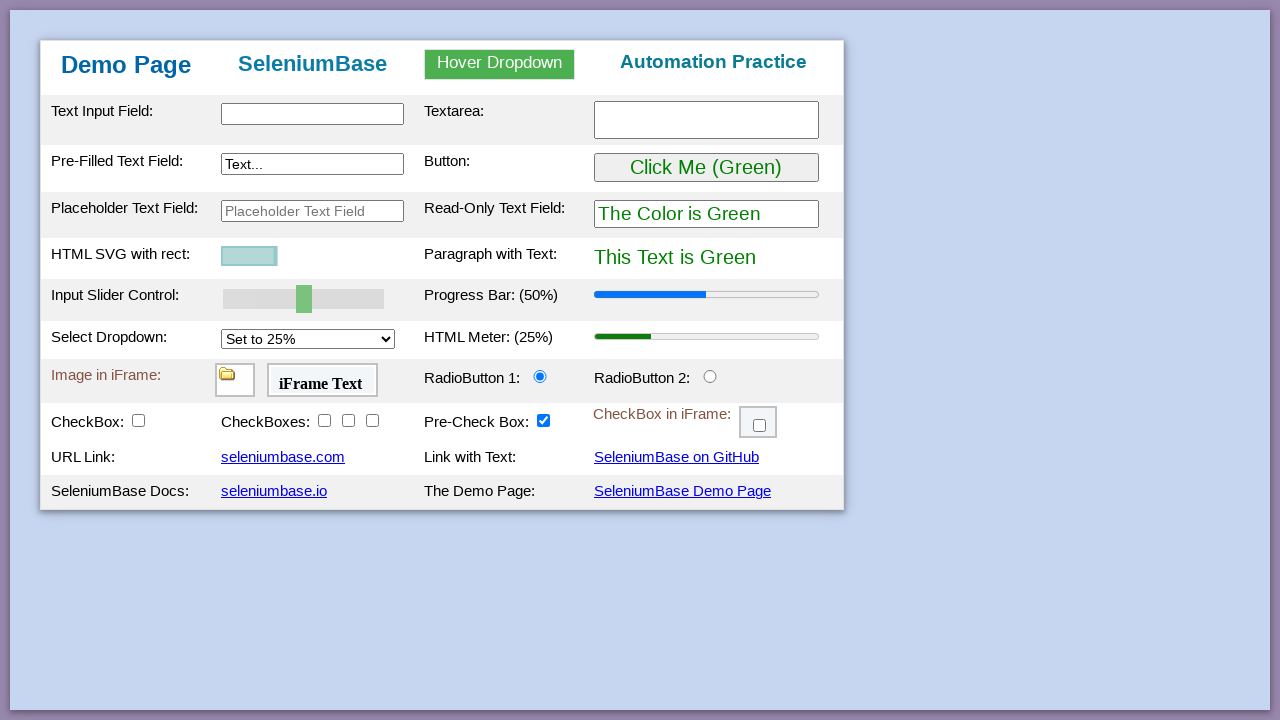

Scrolled table element into view for highlighting
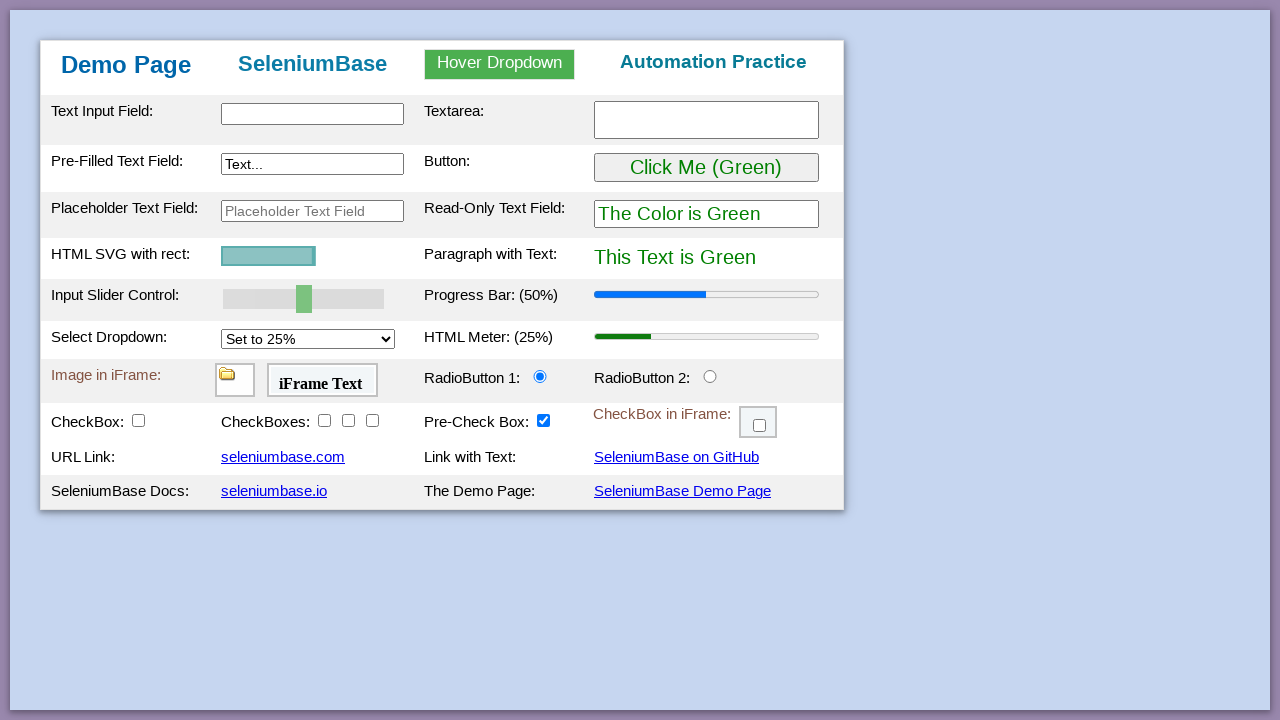

Navigated to xkcd comic page (comic 1700)
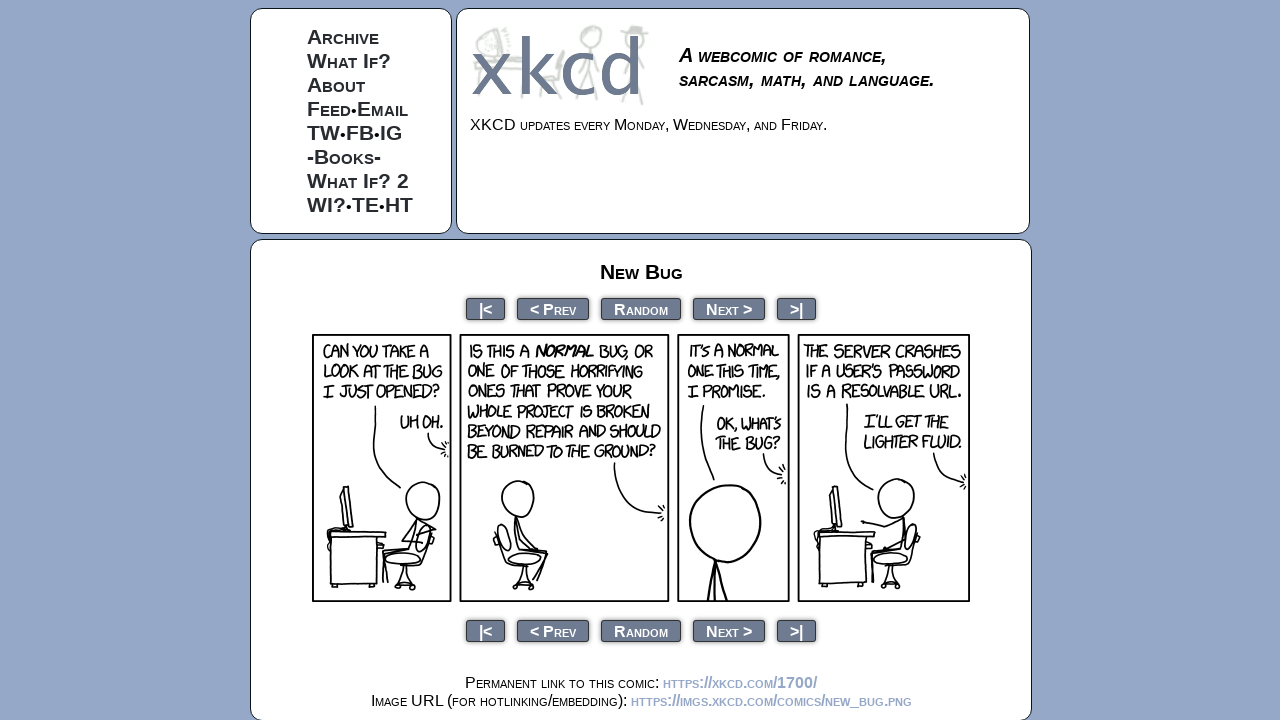

Waited for comic element to load on xkcd page
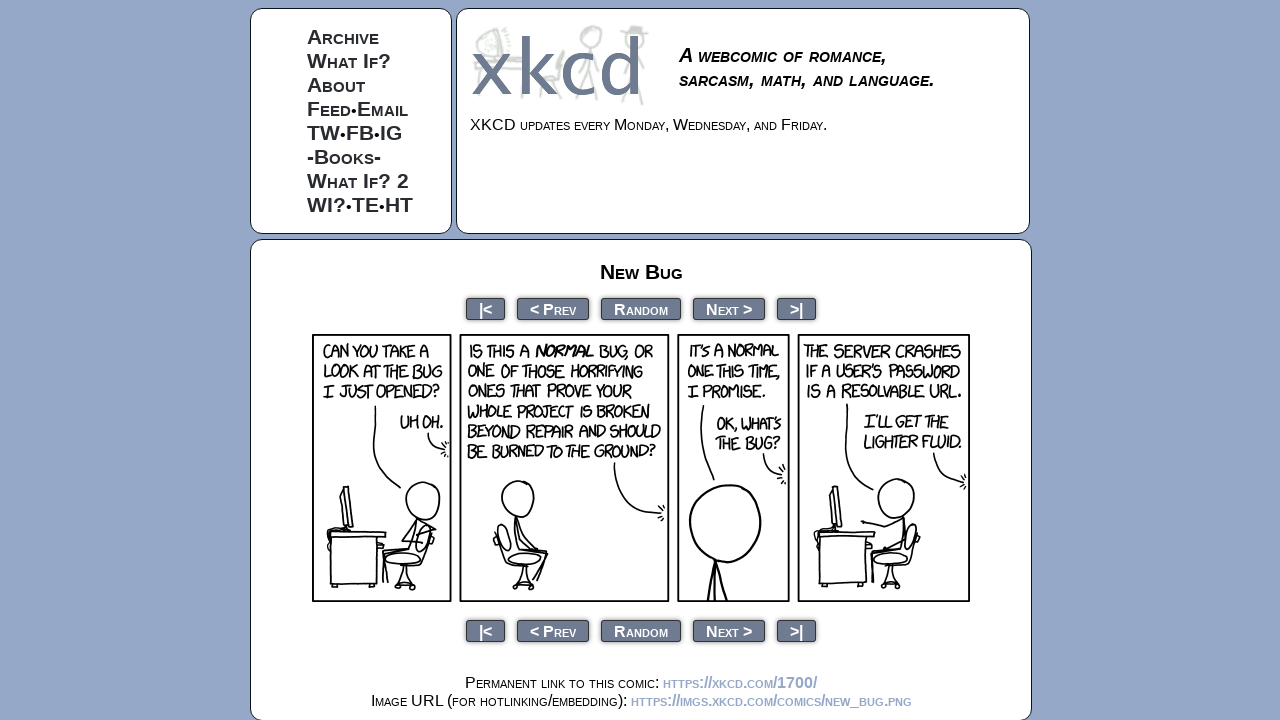

Scrolled comic element into view for highlighting
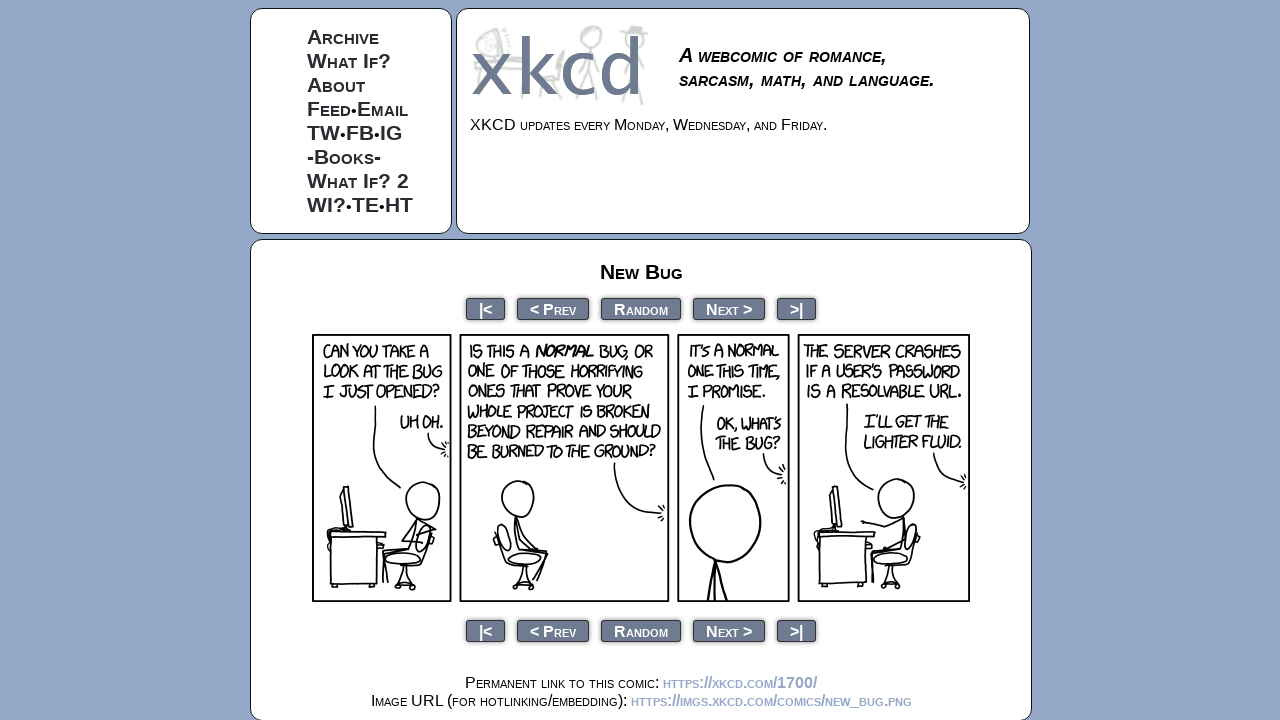

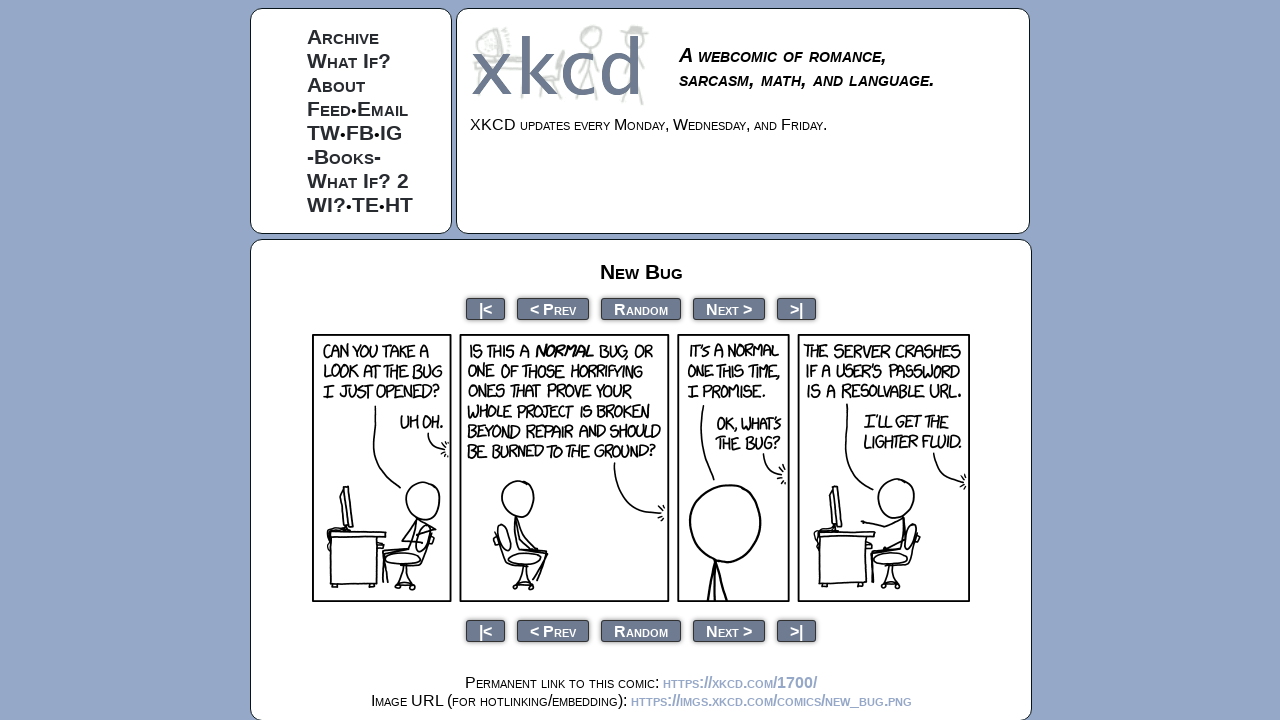